Tests scrolling functionality on YouTube by scrolling down 2500 pixels using JavaScript execution

Starting URL: https://www.youtube.com

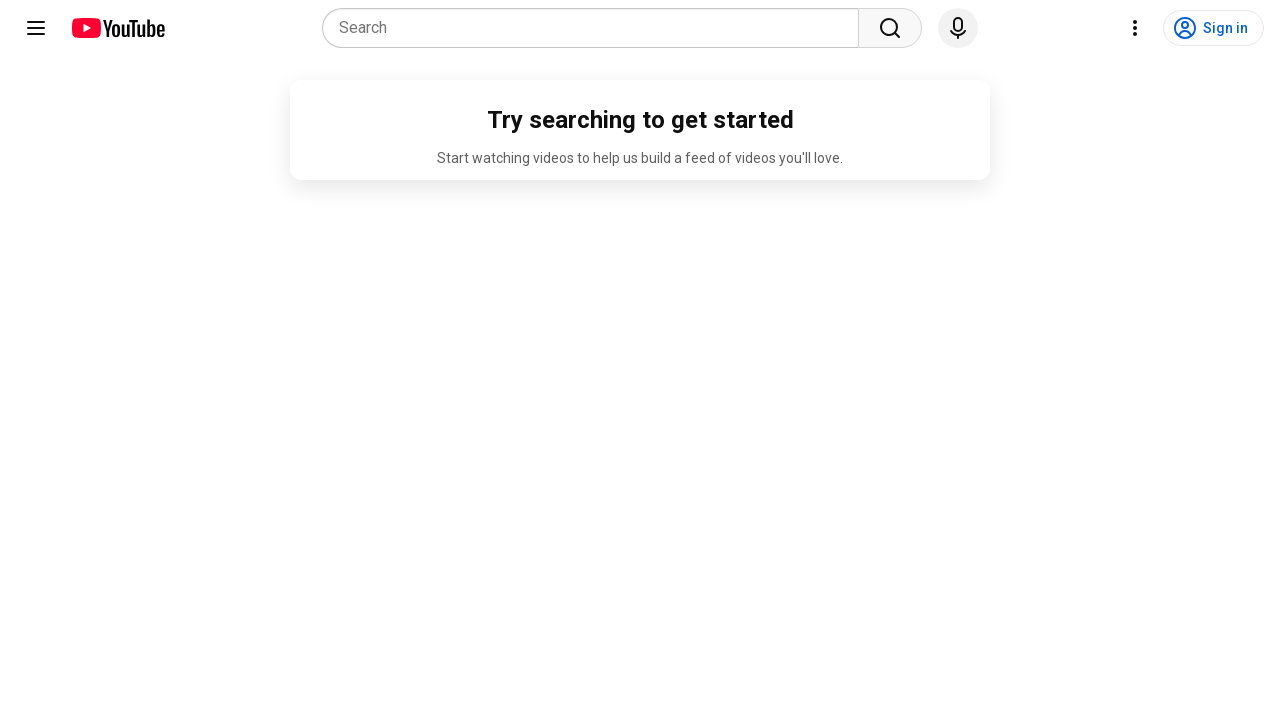

Navigated to YouTube homepage
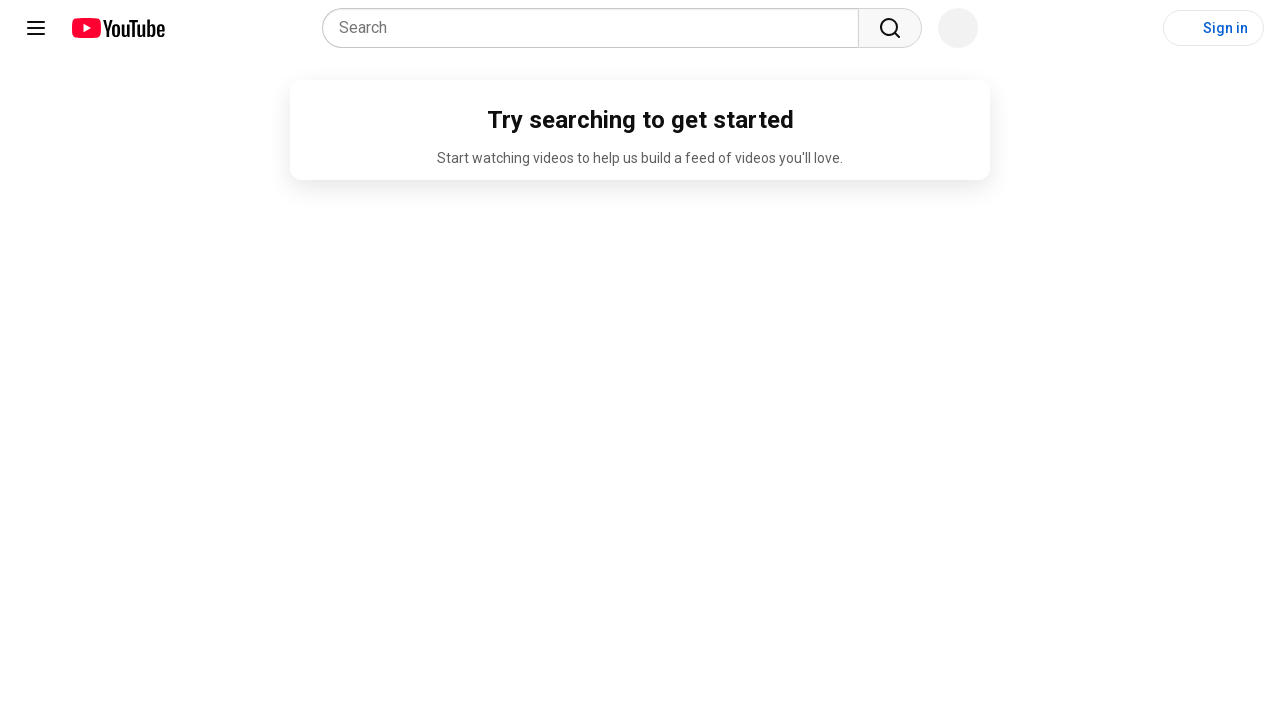

Scrolled down 2500 pixels using JavaScript execution
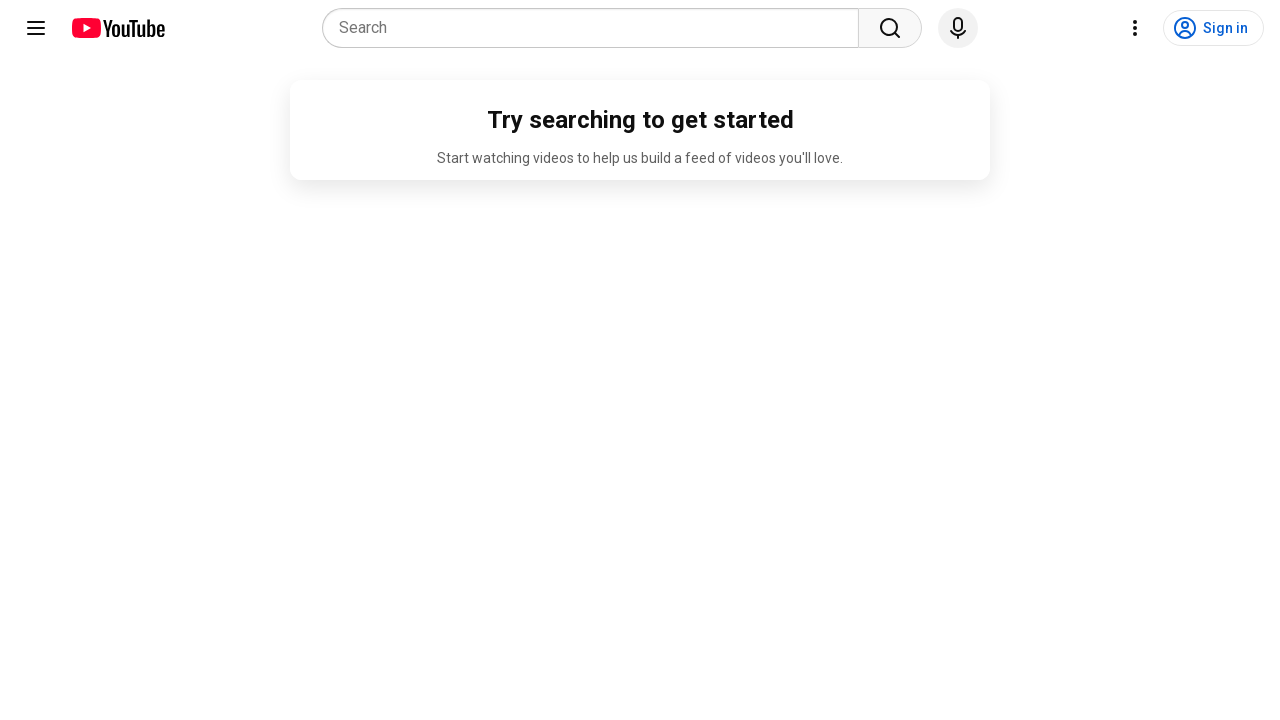

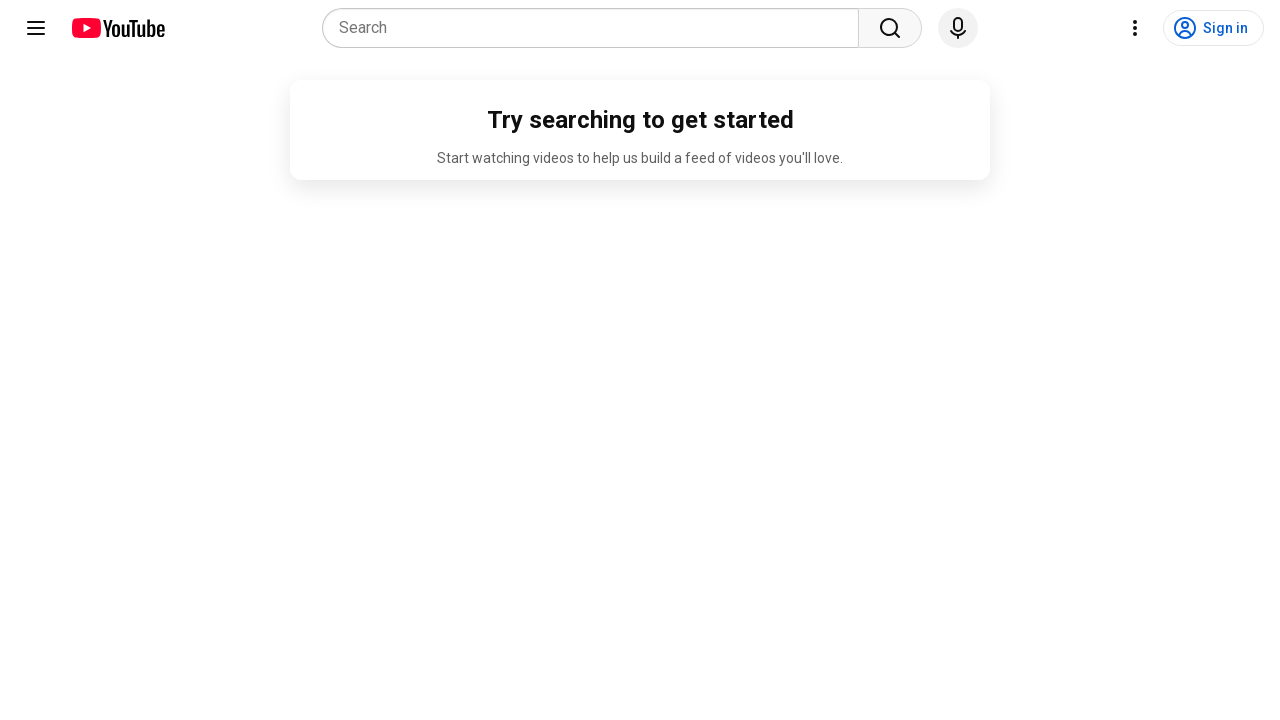